Tests the progress bar functionality on DemoQA by starting, stopping, and restarting the progress bar at specific percentage points

Starting URL: https://demoqa.com/

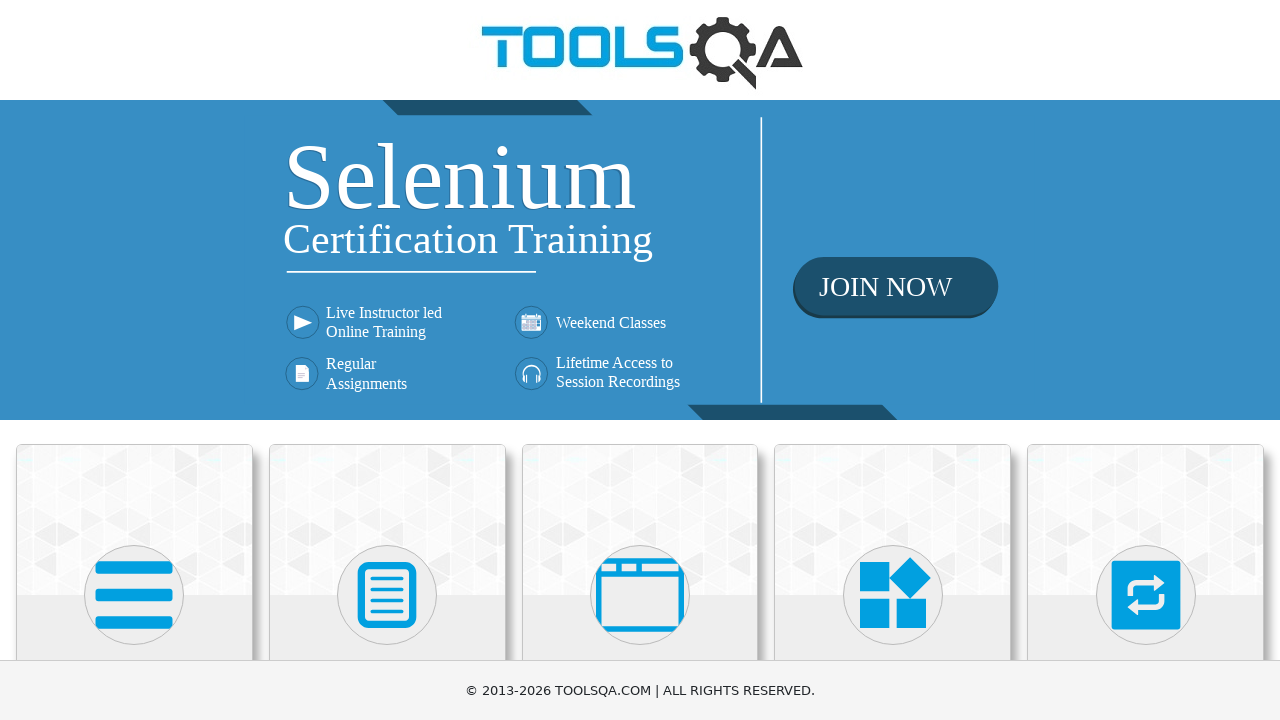

Widgets menu is visible
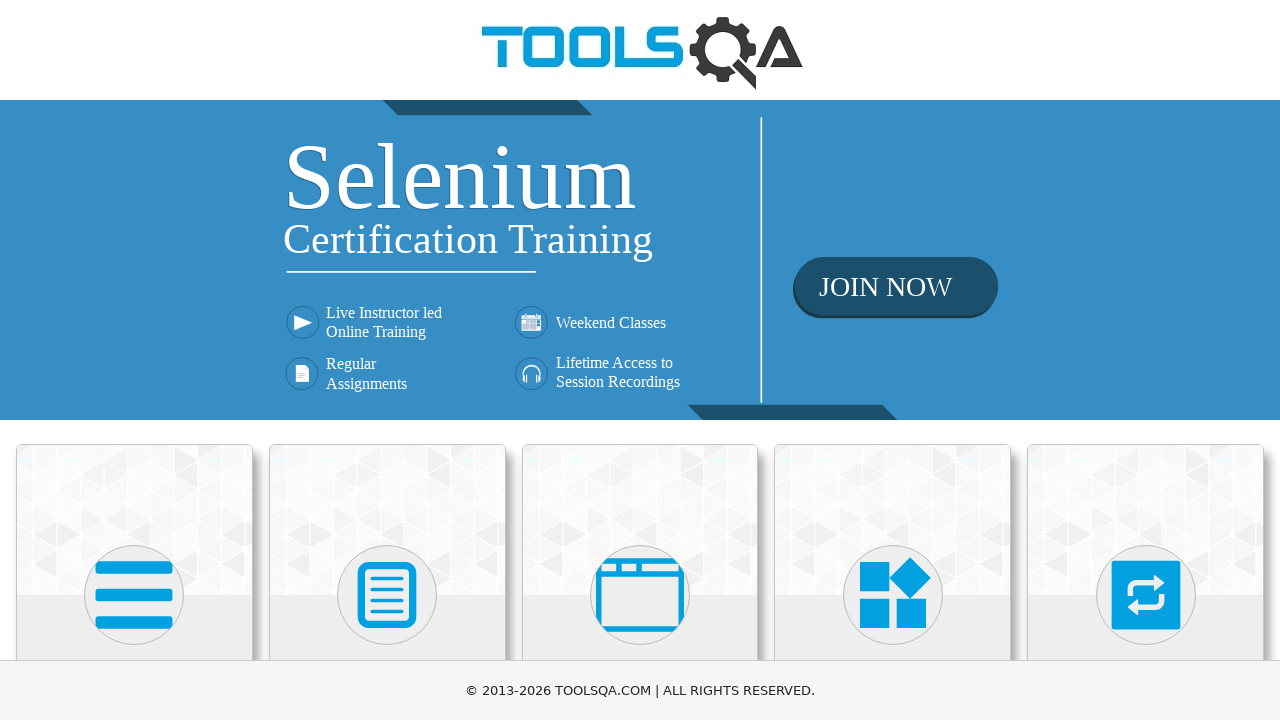

Clicked on Widgets menu at (893, 360) on xpath=//h5[text()='Widgets']
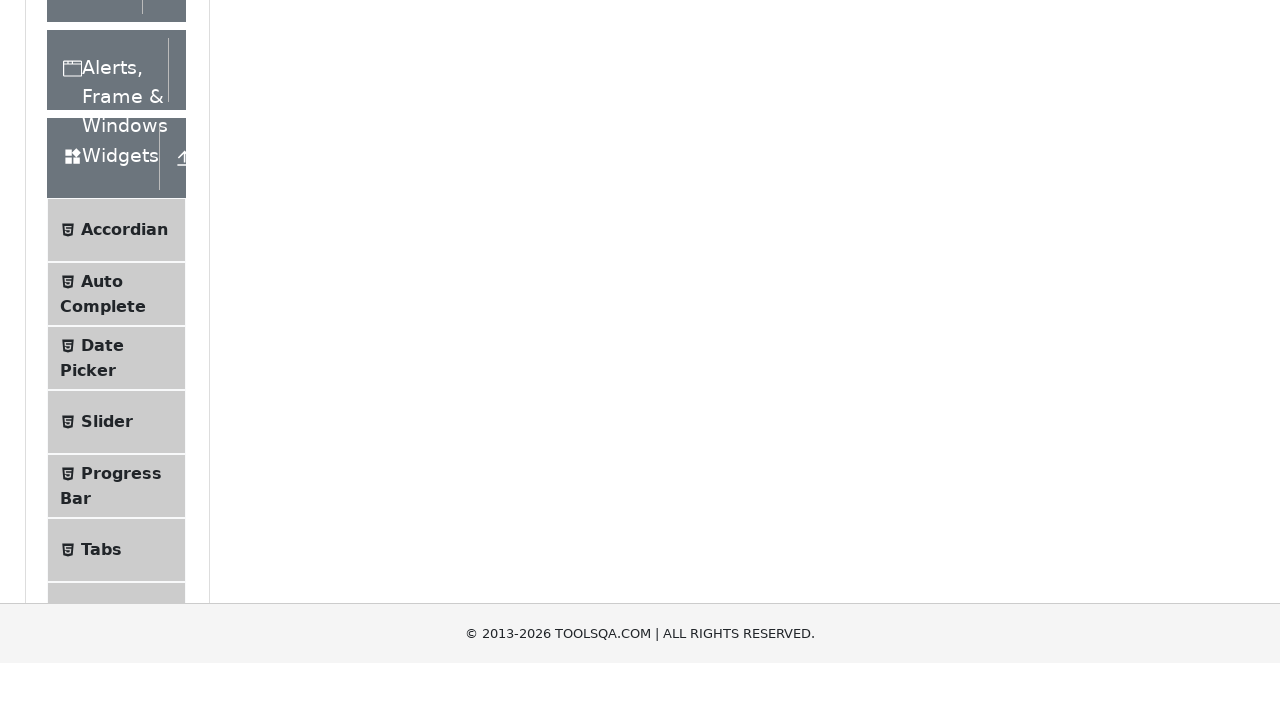

Scrolled Progress Bar menu item into view
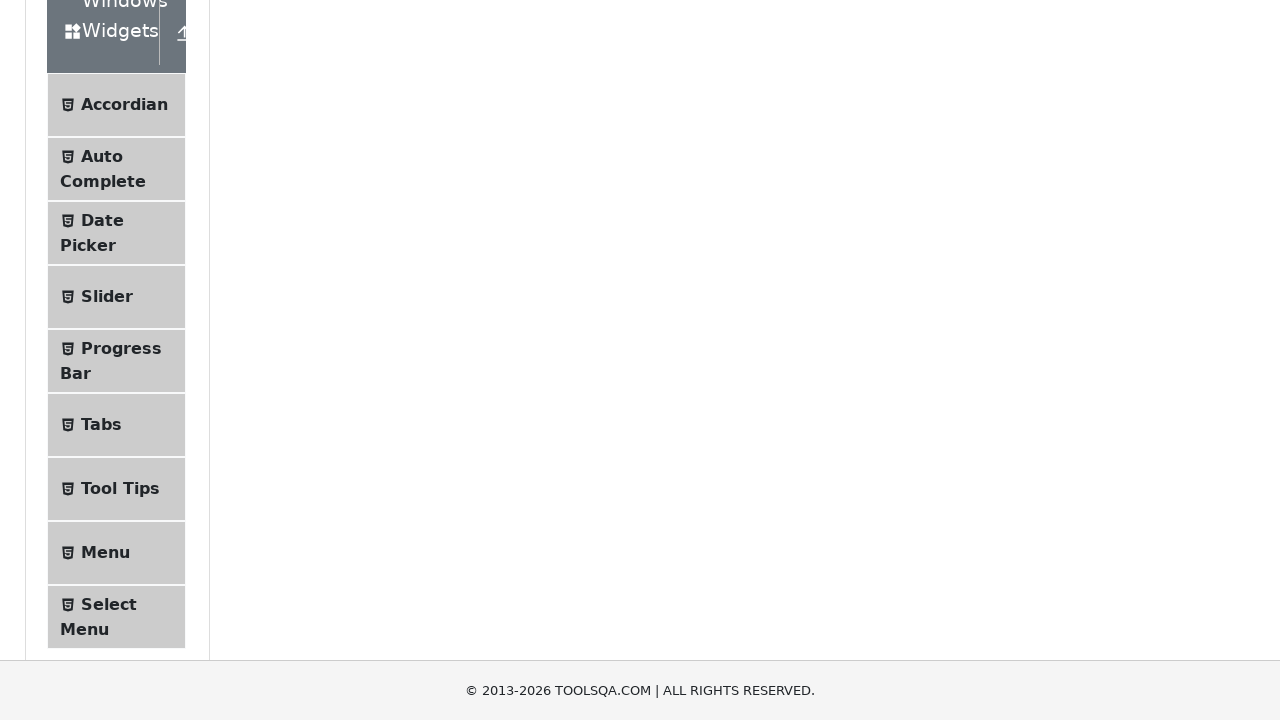

Clicked on Progress Bar submenu at (121, 348) on xpath=//span[text()='Progress Bar']
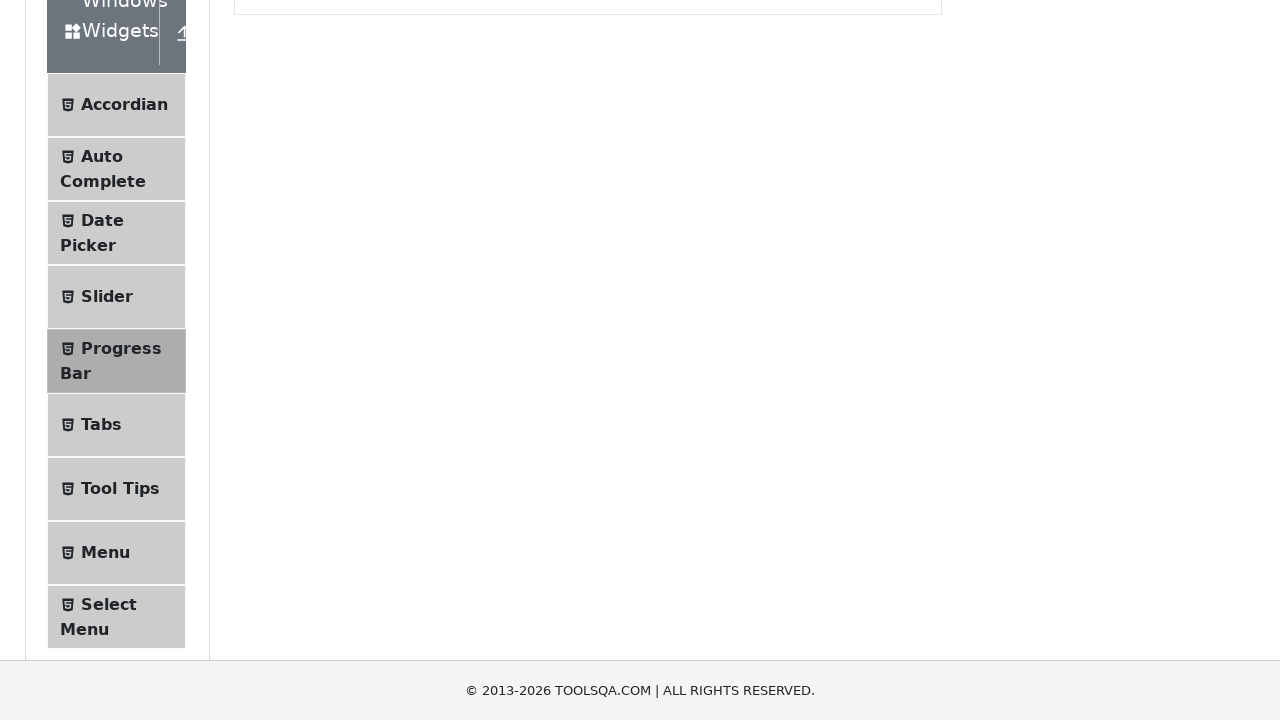

Clicked Start button to begin progress bar at (266, 314) on #startStopButton
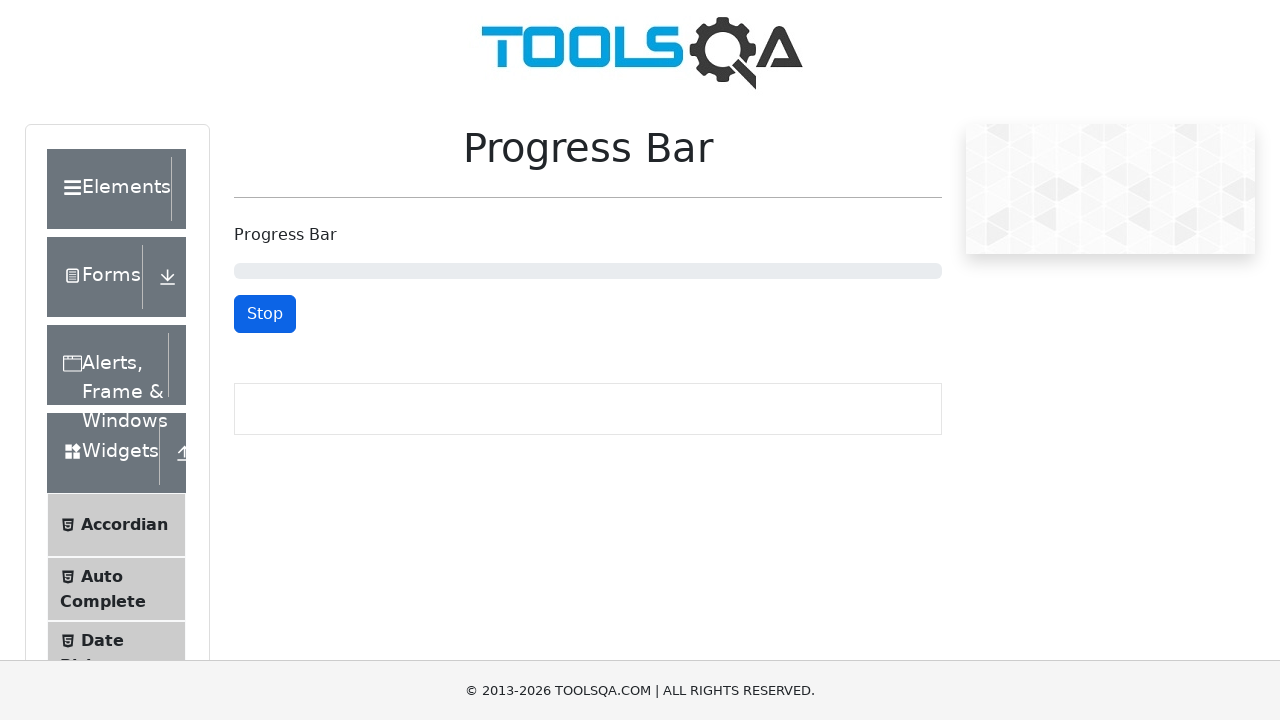

Progress bar reached 20% - clicked Stop button at (265, 314) on #startStopButton
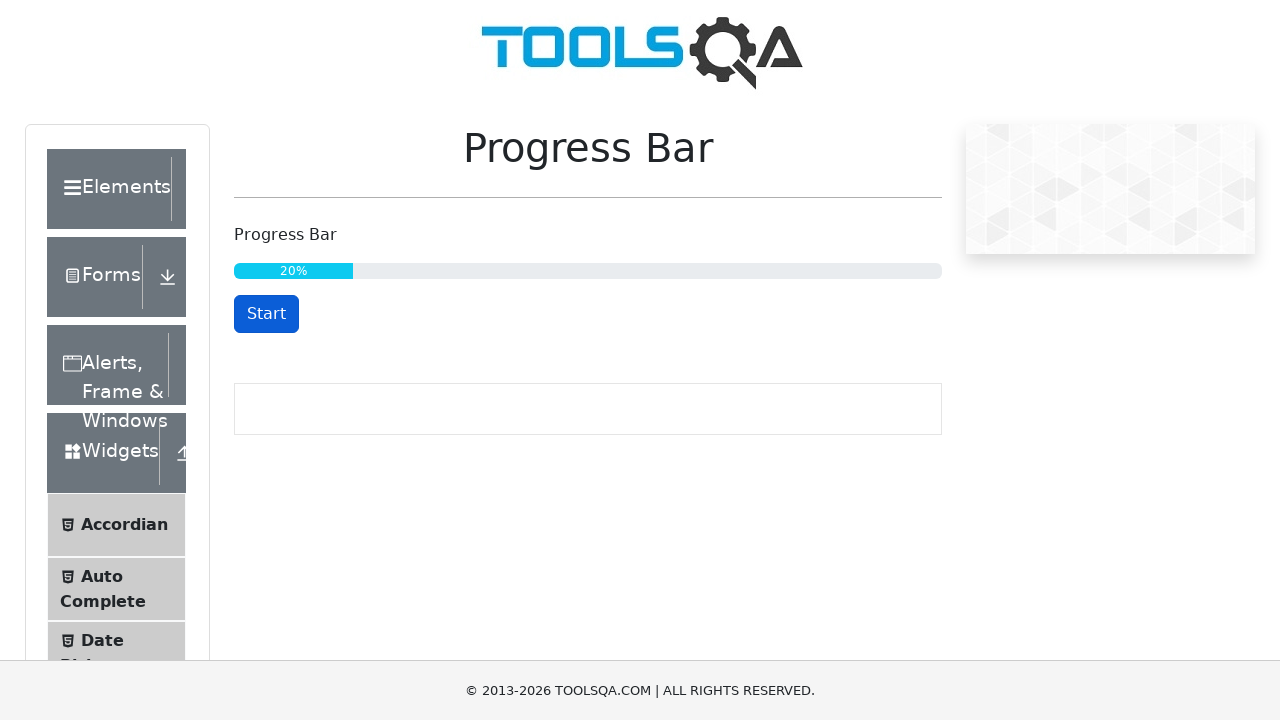

Verified progress bar stopped at 20% (≤ 25%)
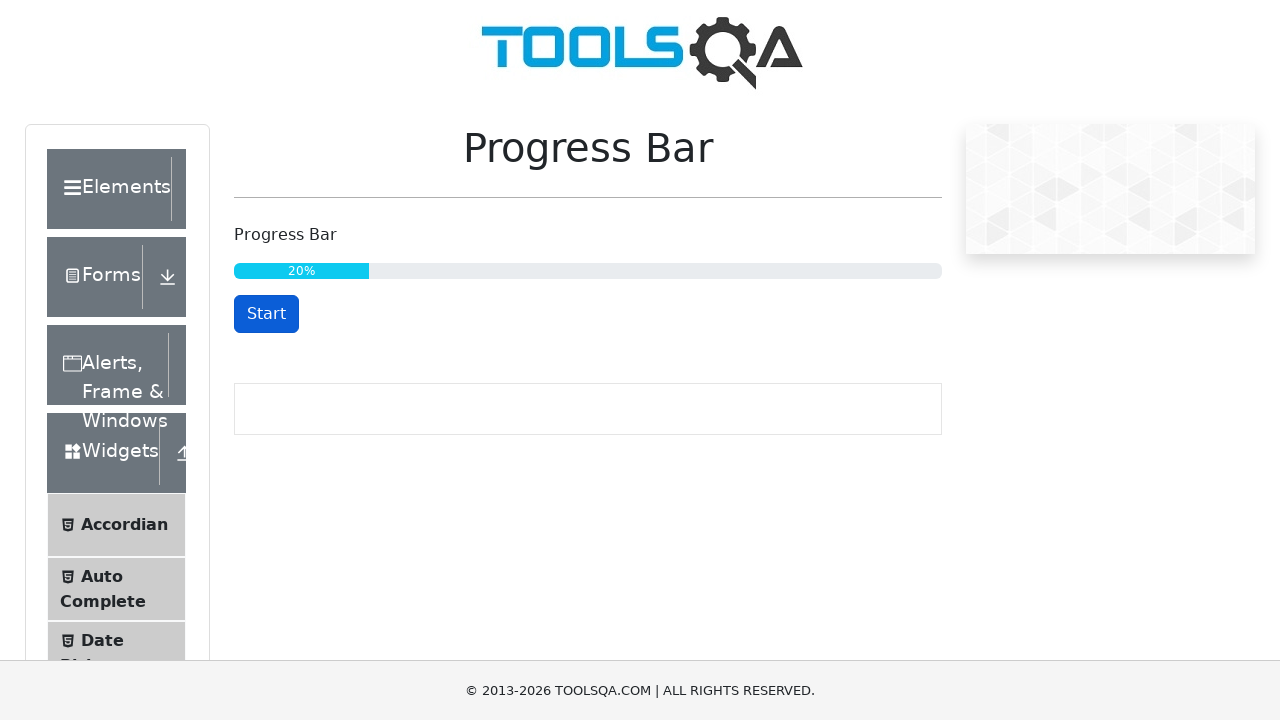

Clicked Start button again to resume progress bar at (266, 314) on #startStopButton
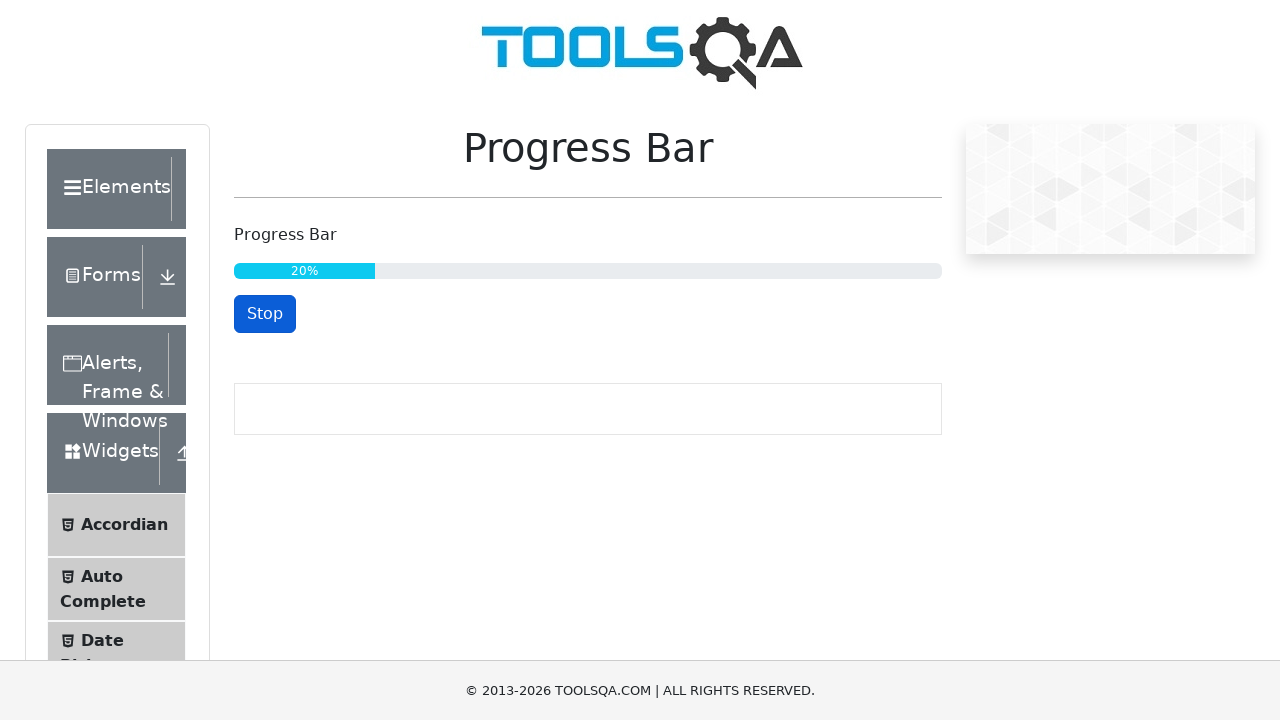

Progress bar completed to 100%
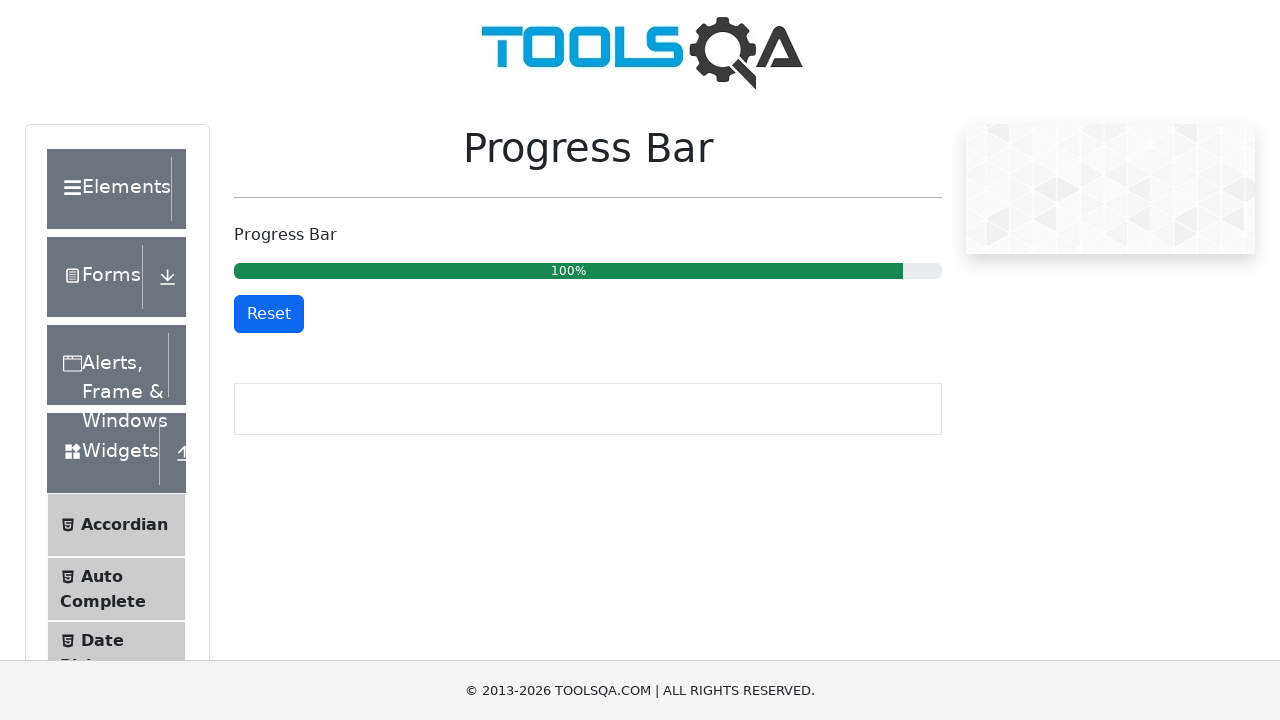

Verified progress bar reached final value of 100%
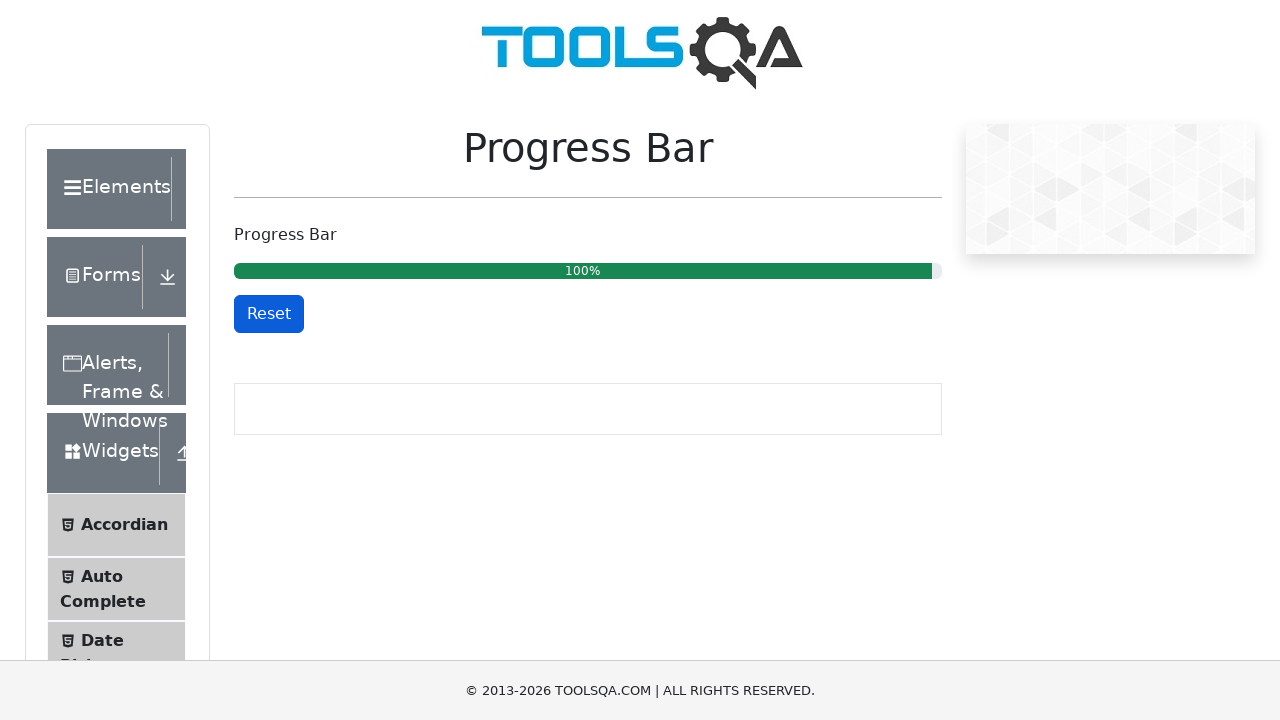

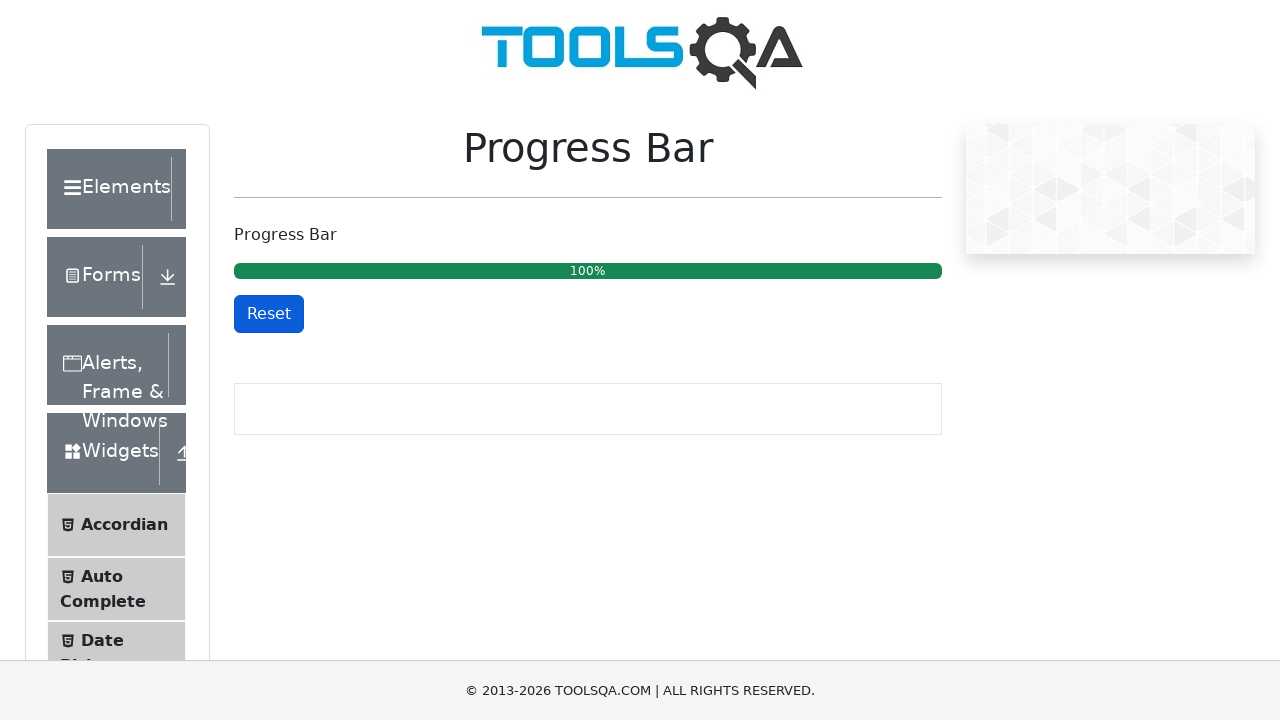